Tests JavaScript alert dialog by clicking the JS Alert button, accepting the alert, and verifying the success message

Starting URL: https://the-internet.herokuapp.com/javascript_alerts

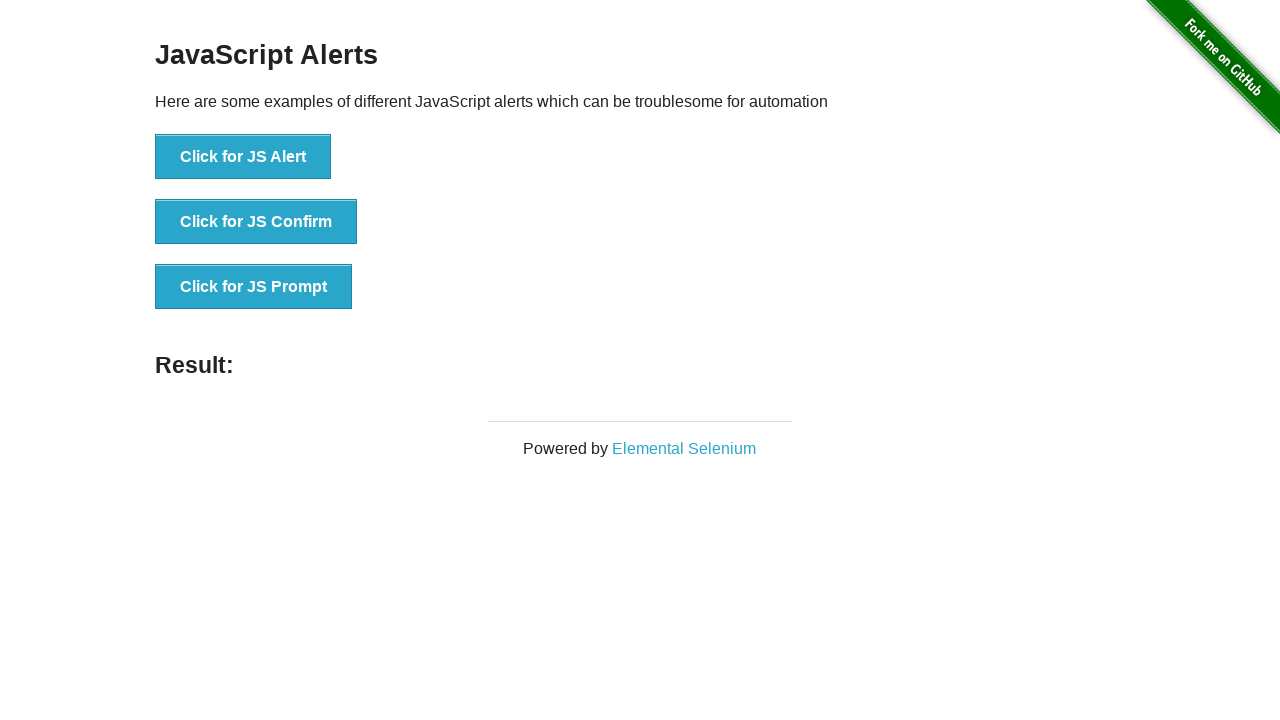

Clicked the JS Alert button at (243, 157) on xpath=//button[@onclick='jsAlert()']
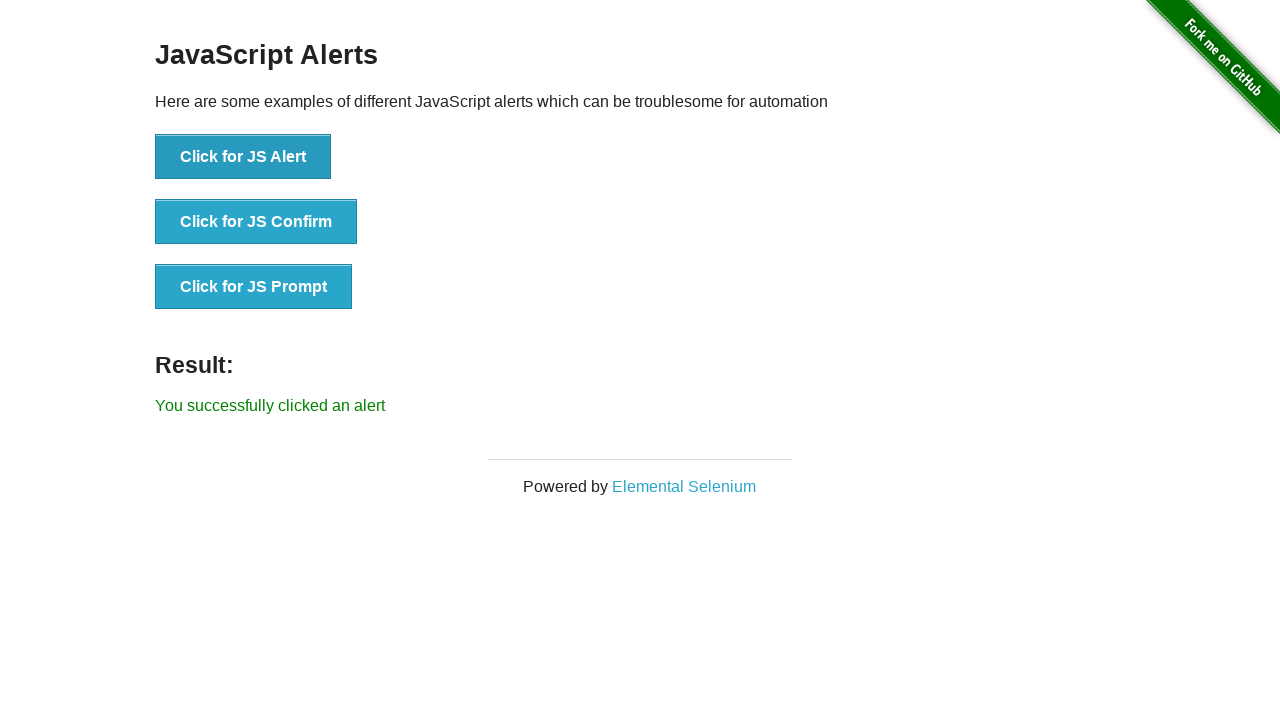

Set up dialog handler to accept alerts
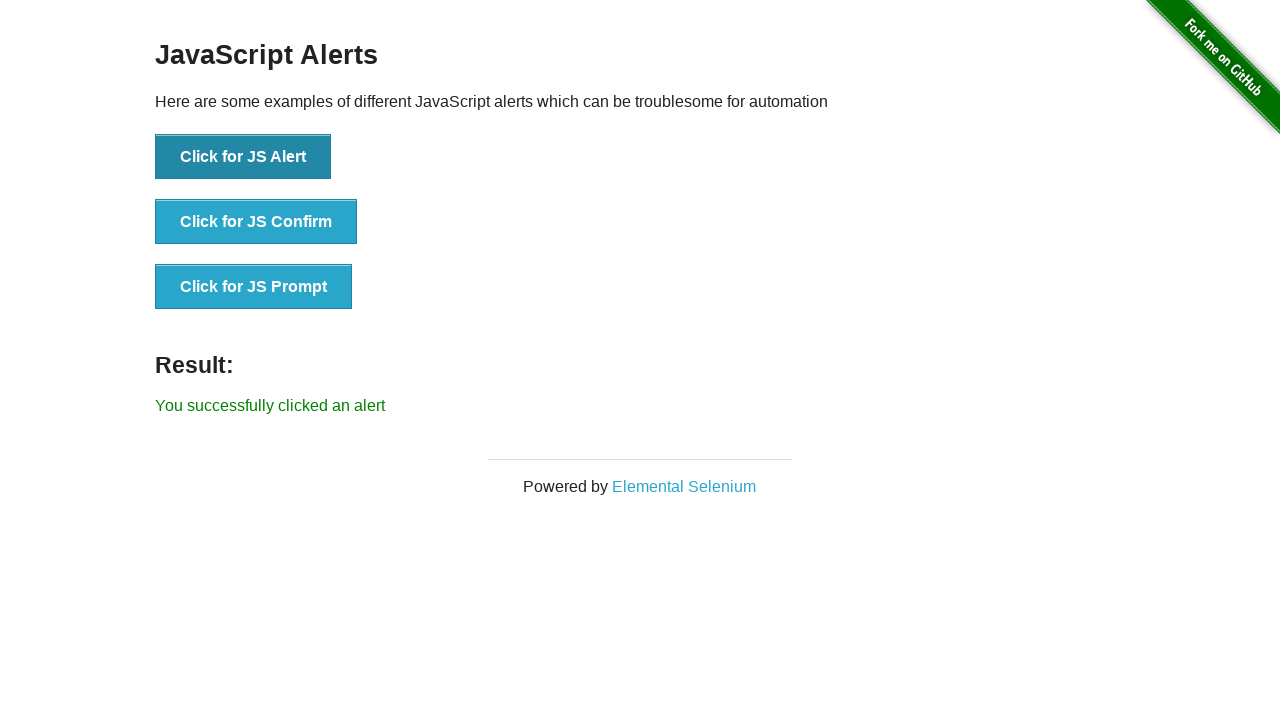

Alert dialog accepted and result message loaded
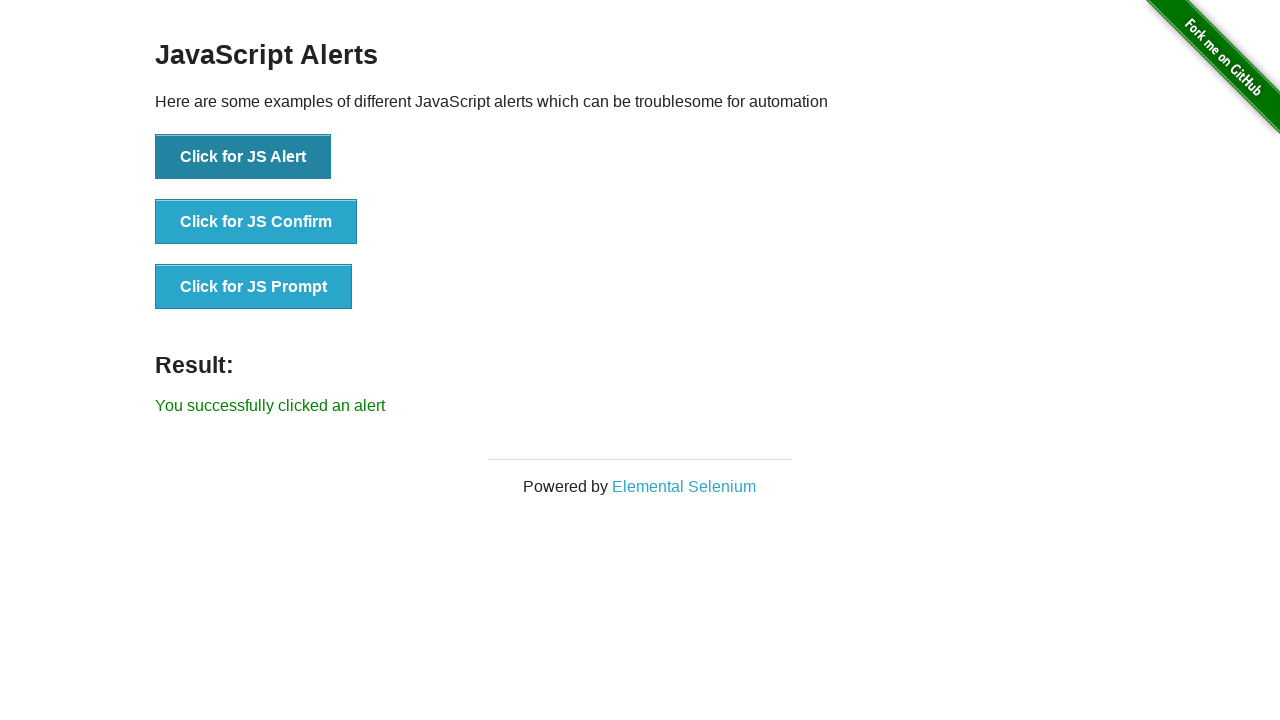

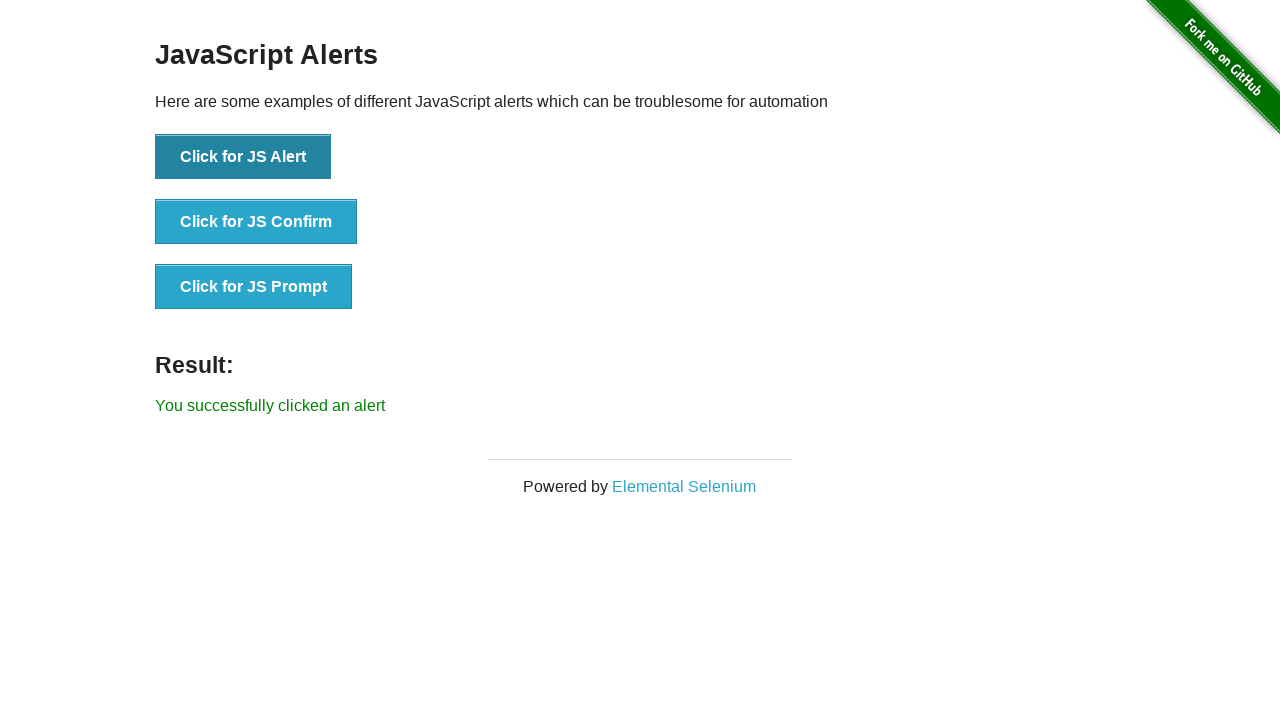